Navigates to DemoQA books page, verifies search box is displayed, enters a search term, and verifies the input value

Starting URL: https://demoqa.com/books

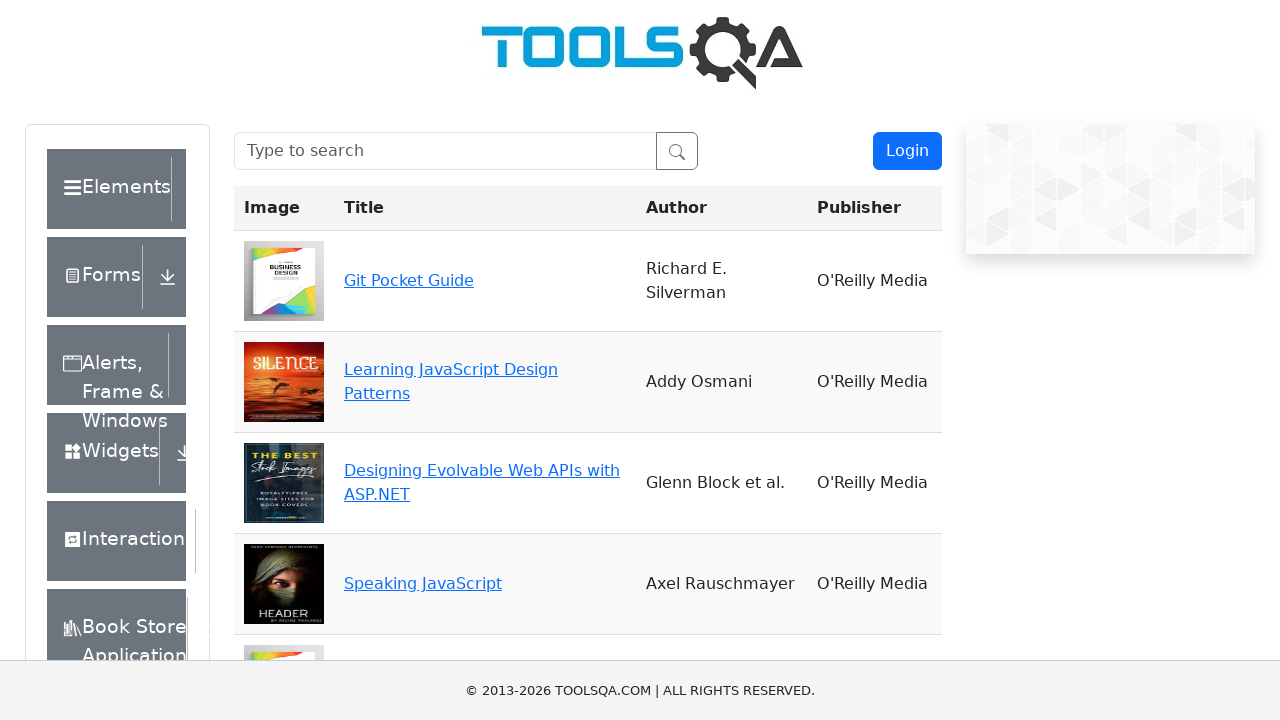

Waited for DemoQA books page to fully load
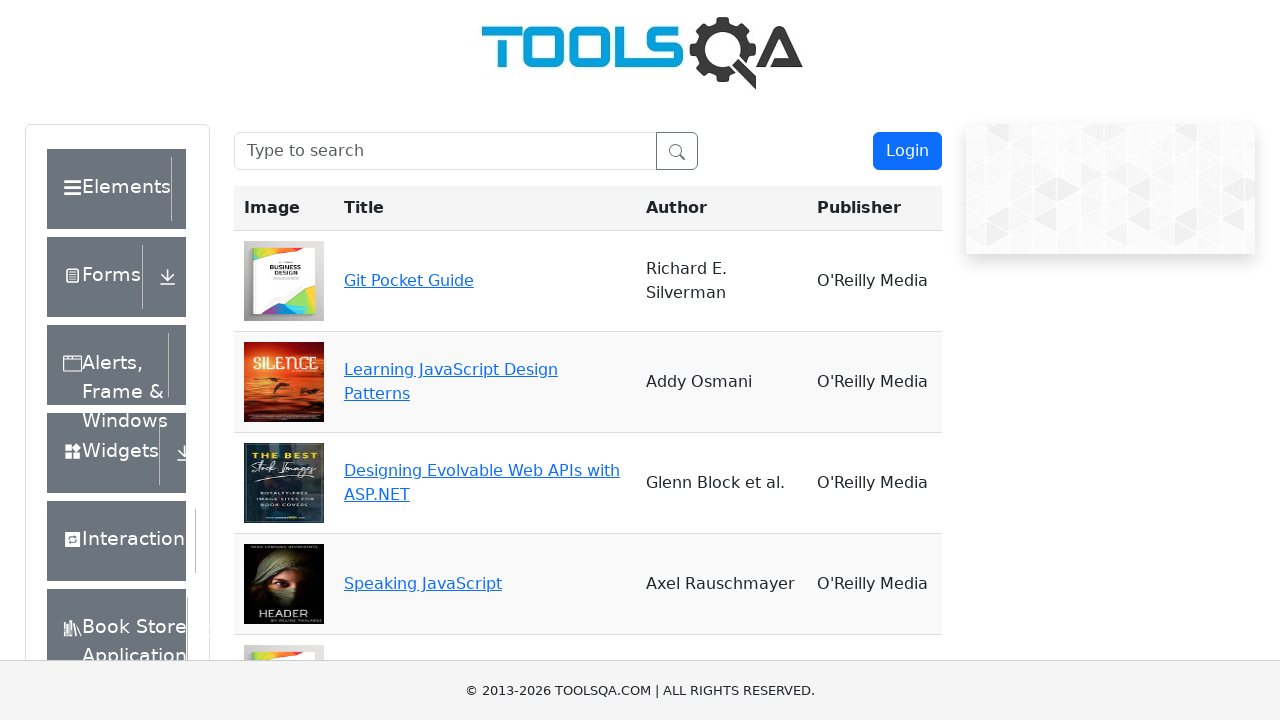

Verified search box is visible
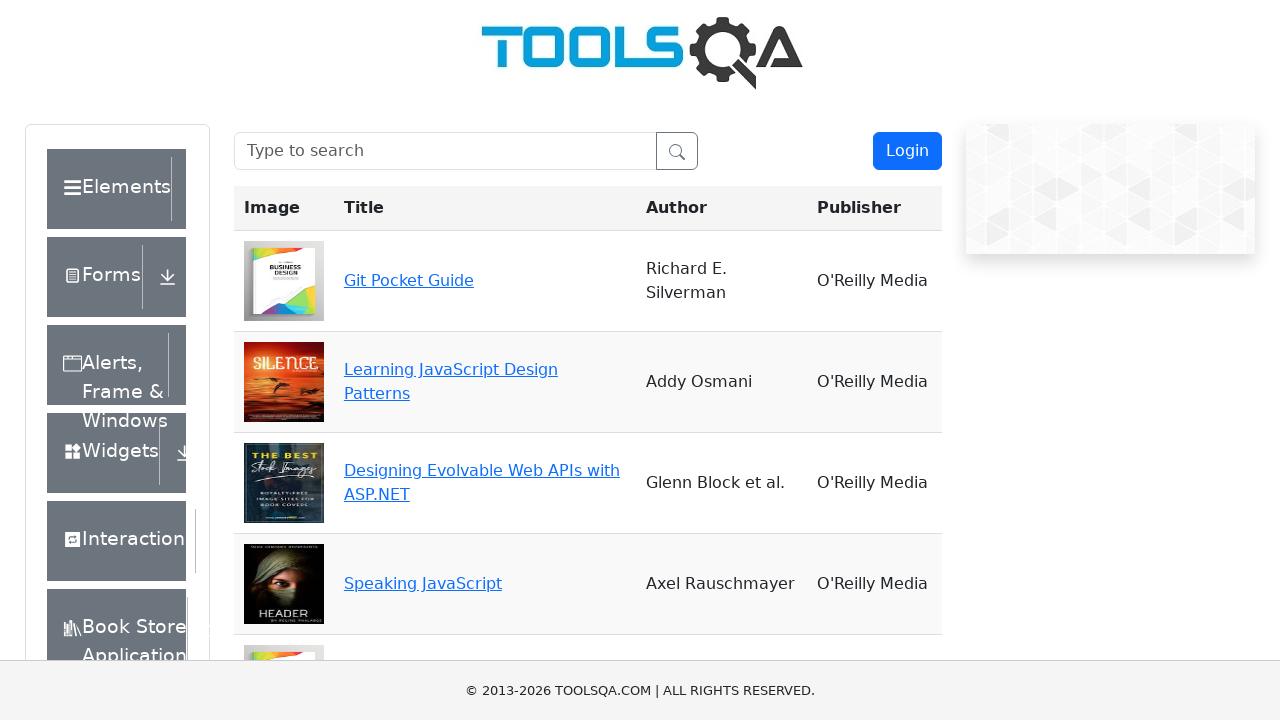

Entered 'Git Pocket Guide' into the search box on #searchBox
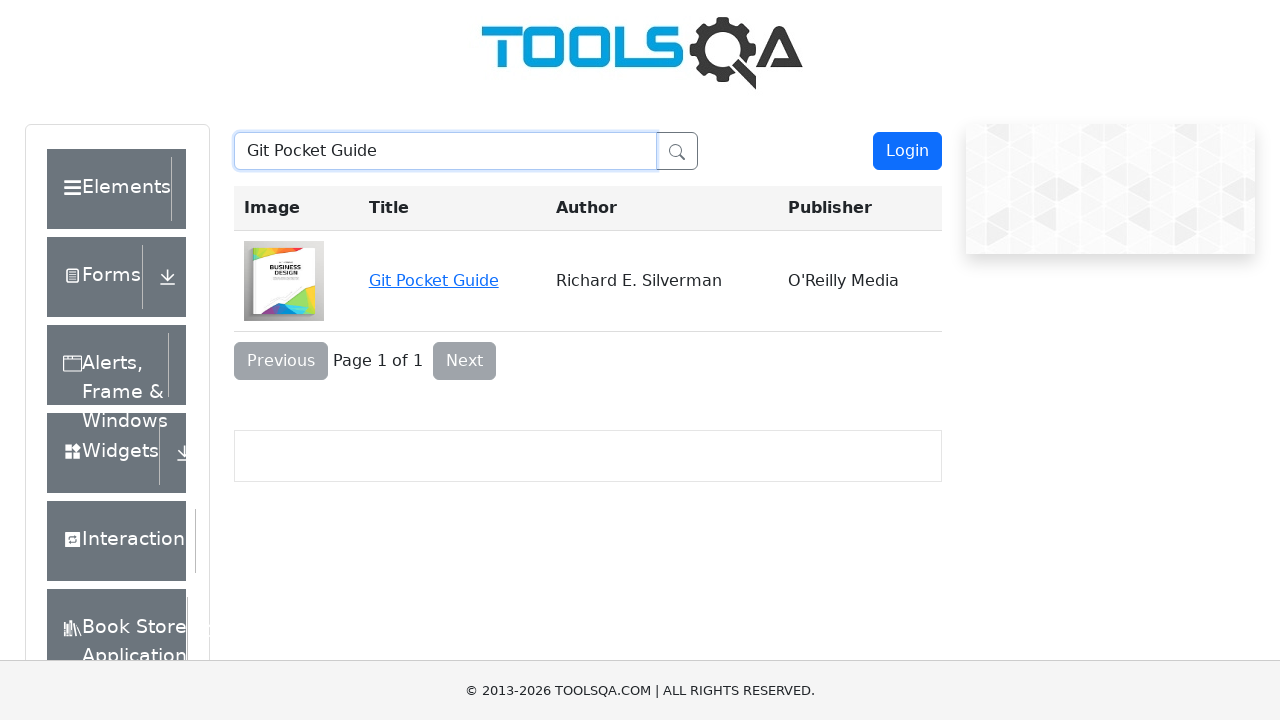

Verified search box input value contains 'Git'
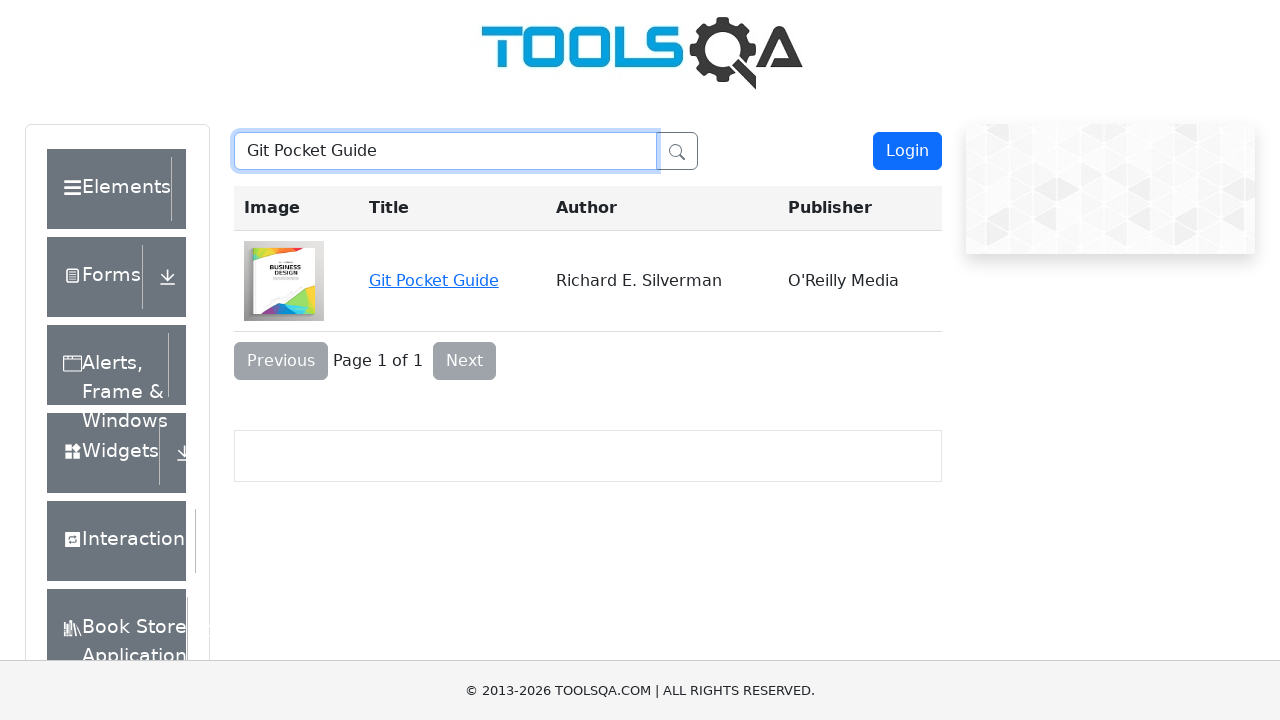

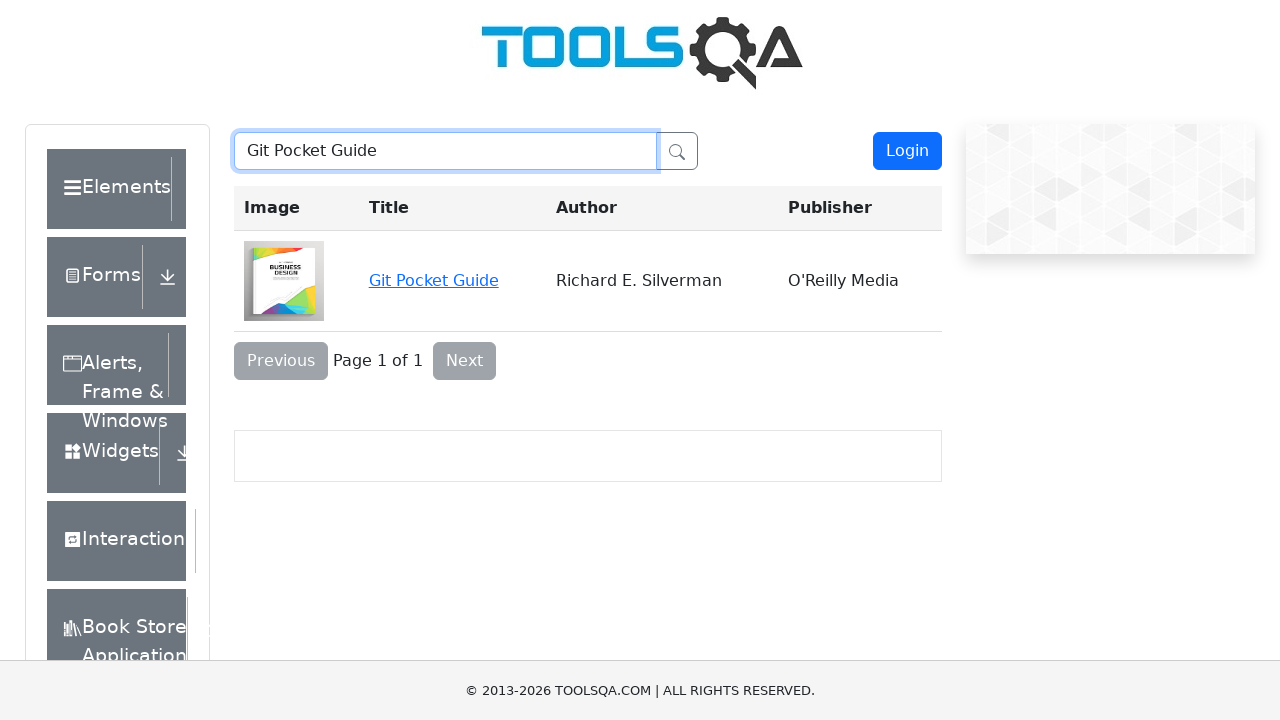